Searches for "python" on python.org website using the search box

Starting URL: http://www.python.org

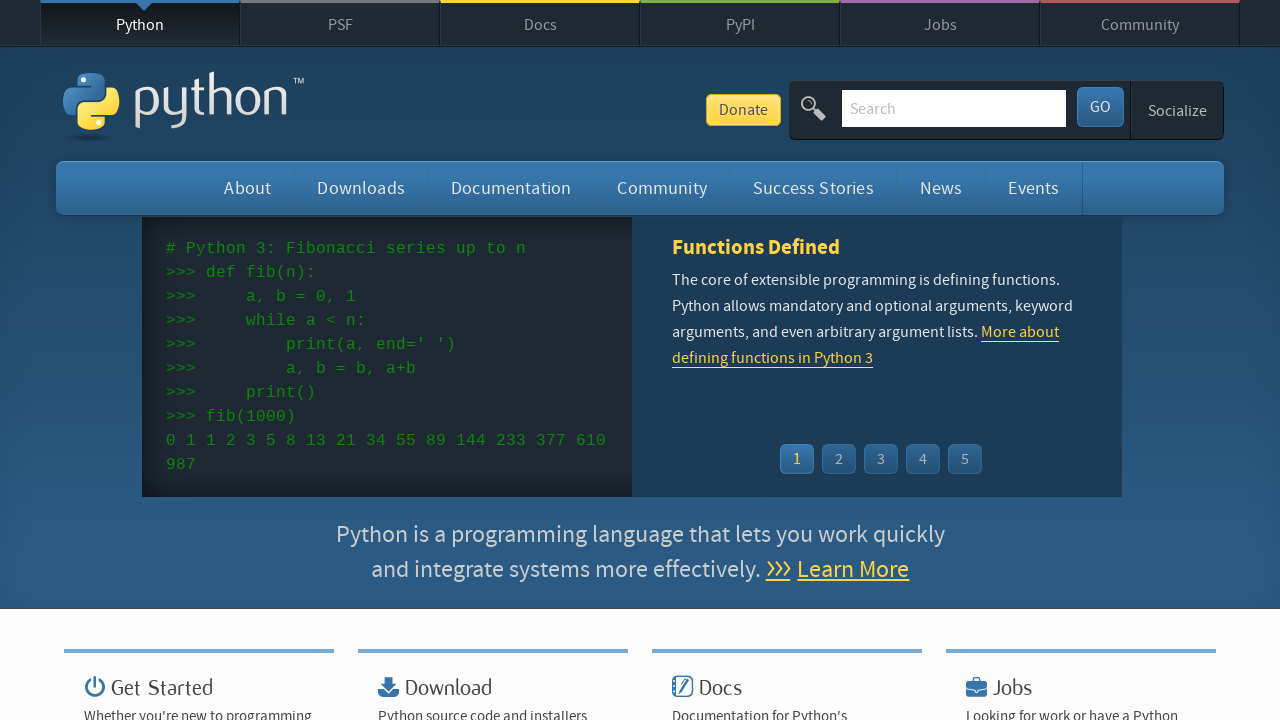

Located and cleared search input field on input[name="q"]
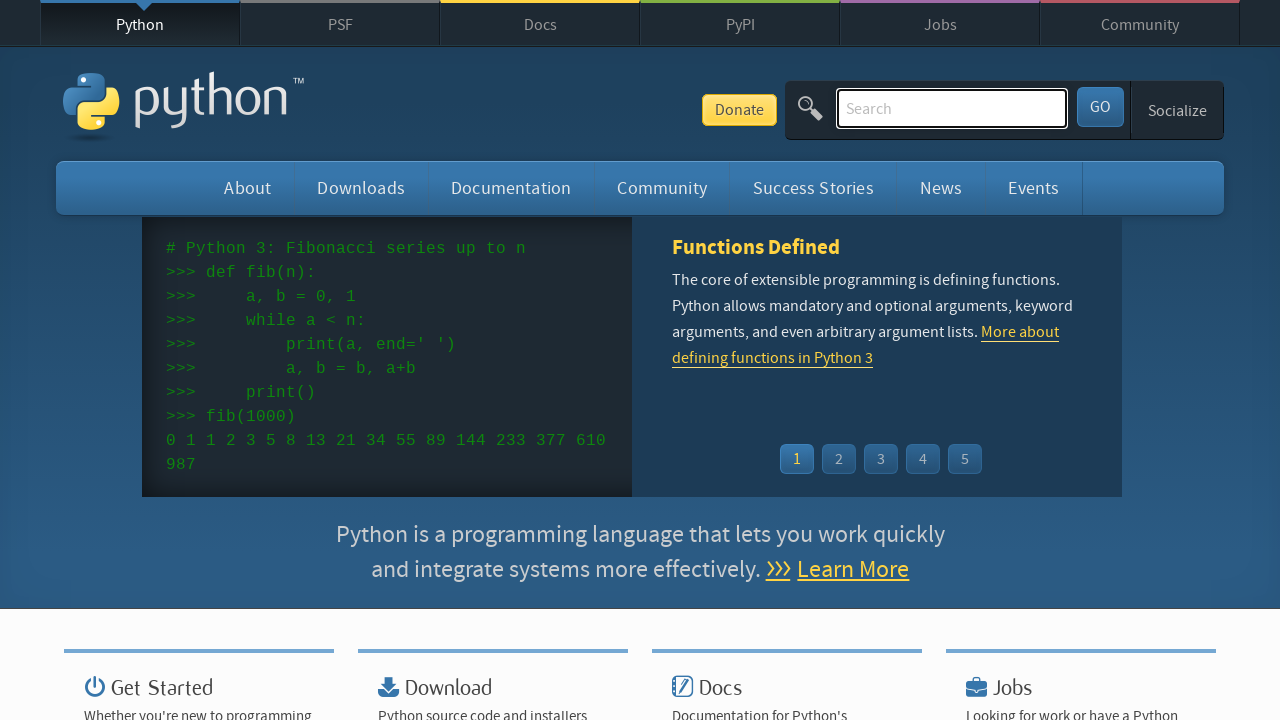

Filled search input with 'python' on input[name="q"]
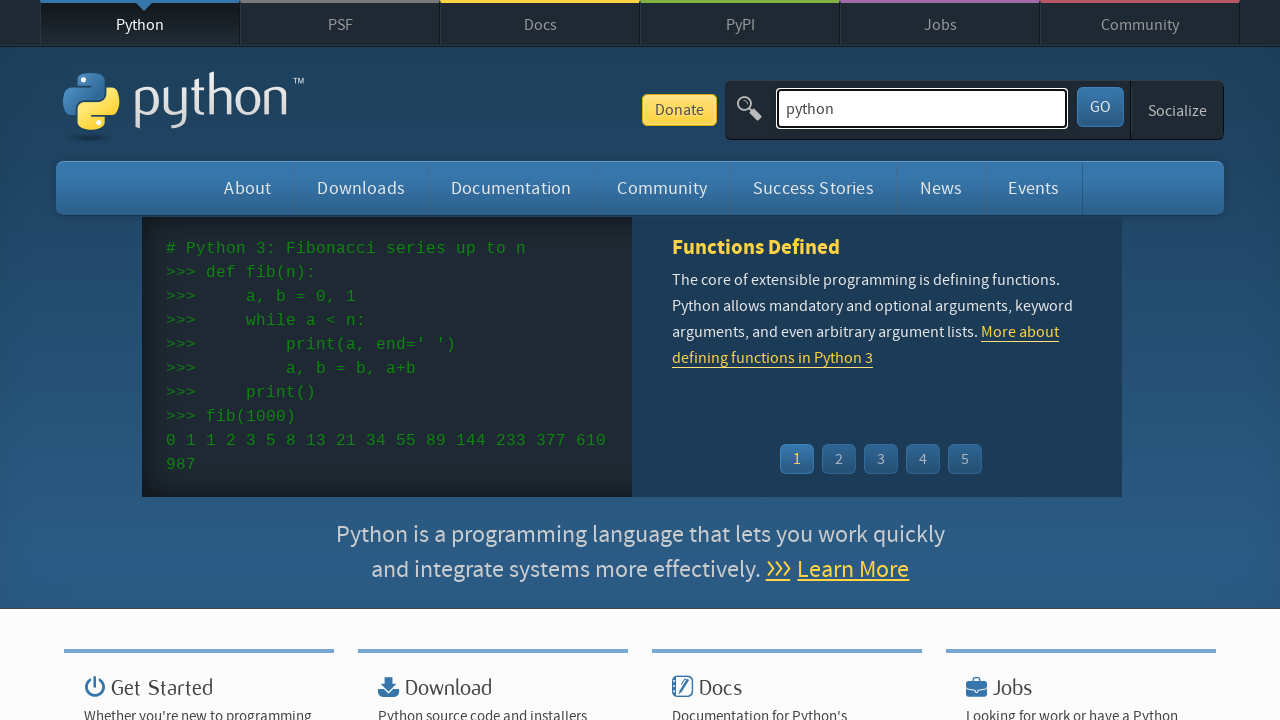

Pressed Enter to submit search for 'python' on input[name="q"]
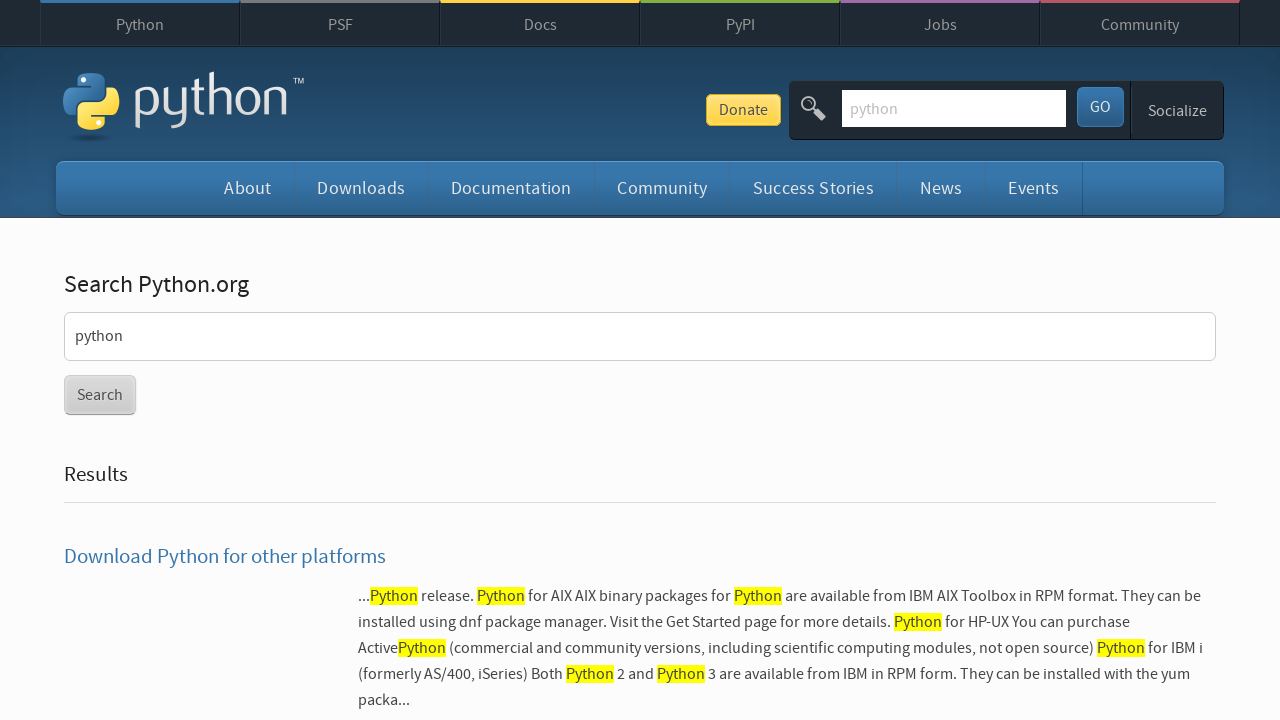

Waited 2 seconds for search results to load
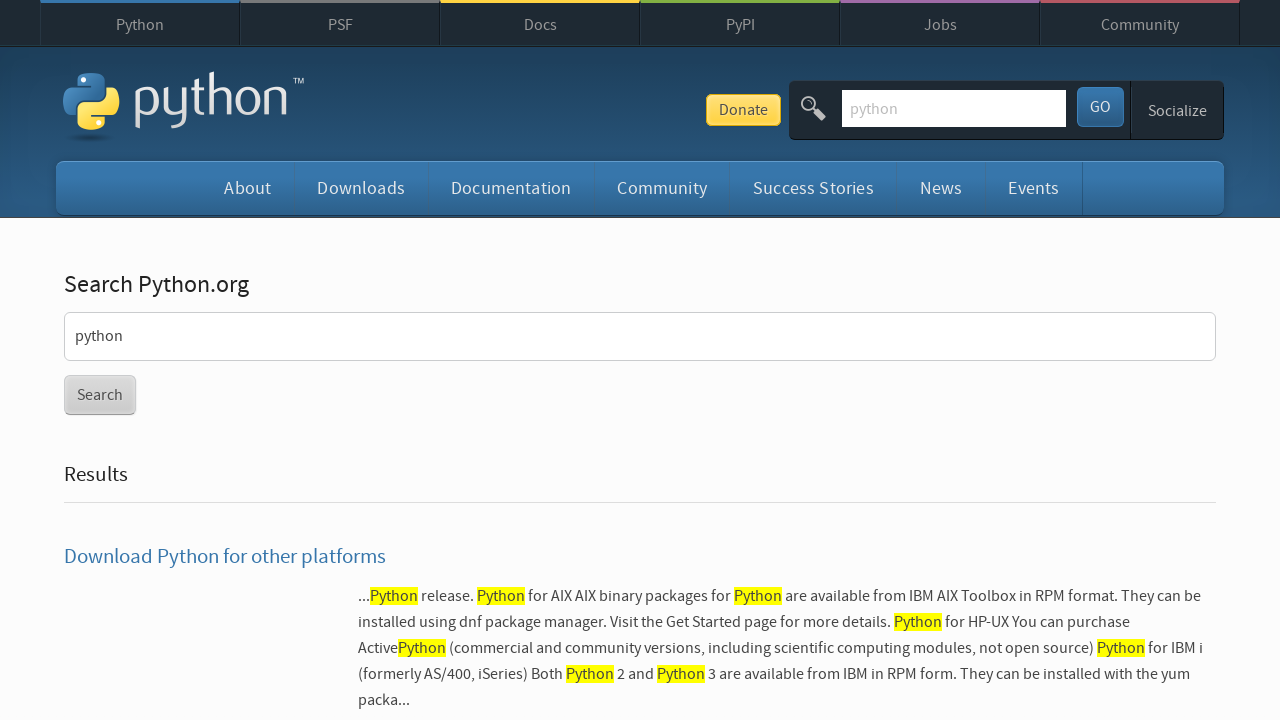

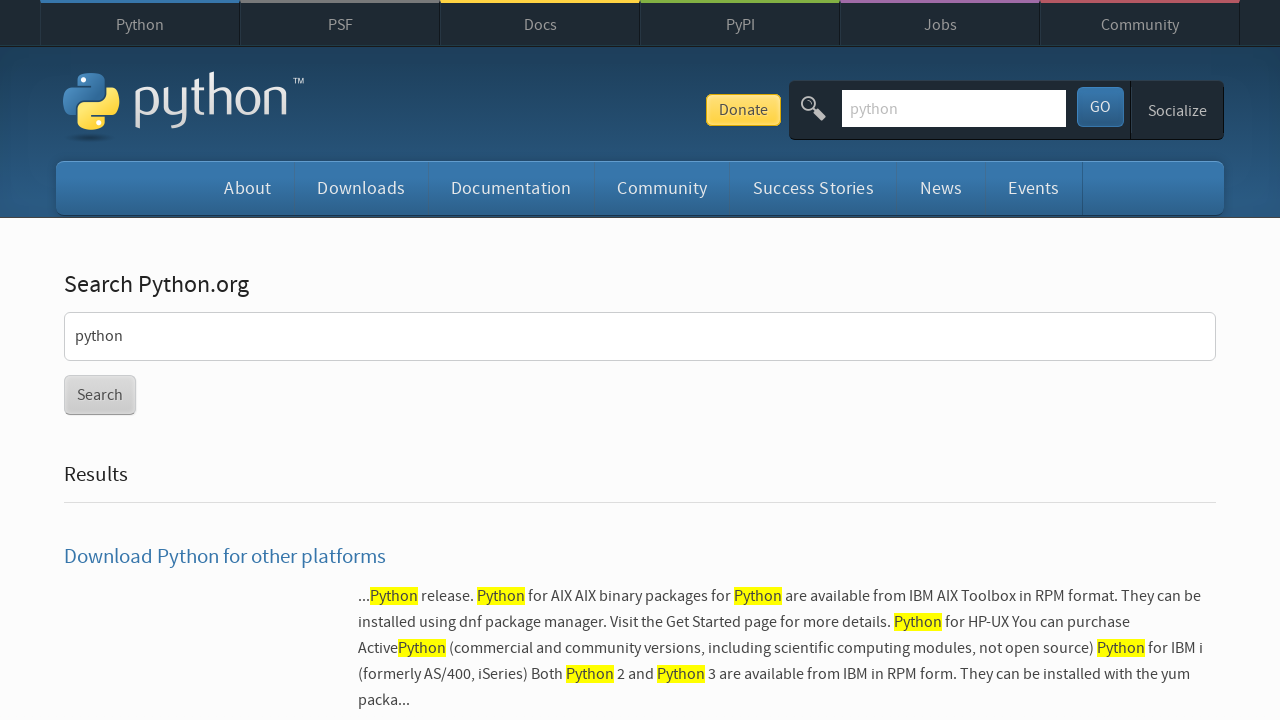